Verifies that the company branding image is displayed on the OrangeHRM login page

Starting URL: https://opensource-demo.orangehrmlive.com/web/index.php/auth/login

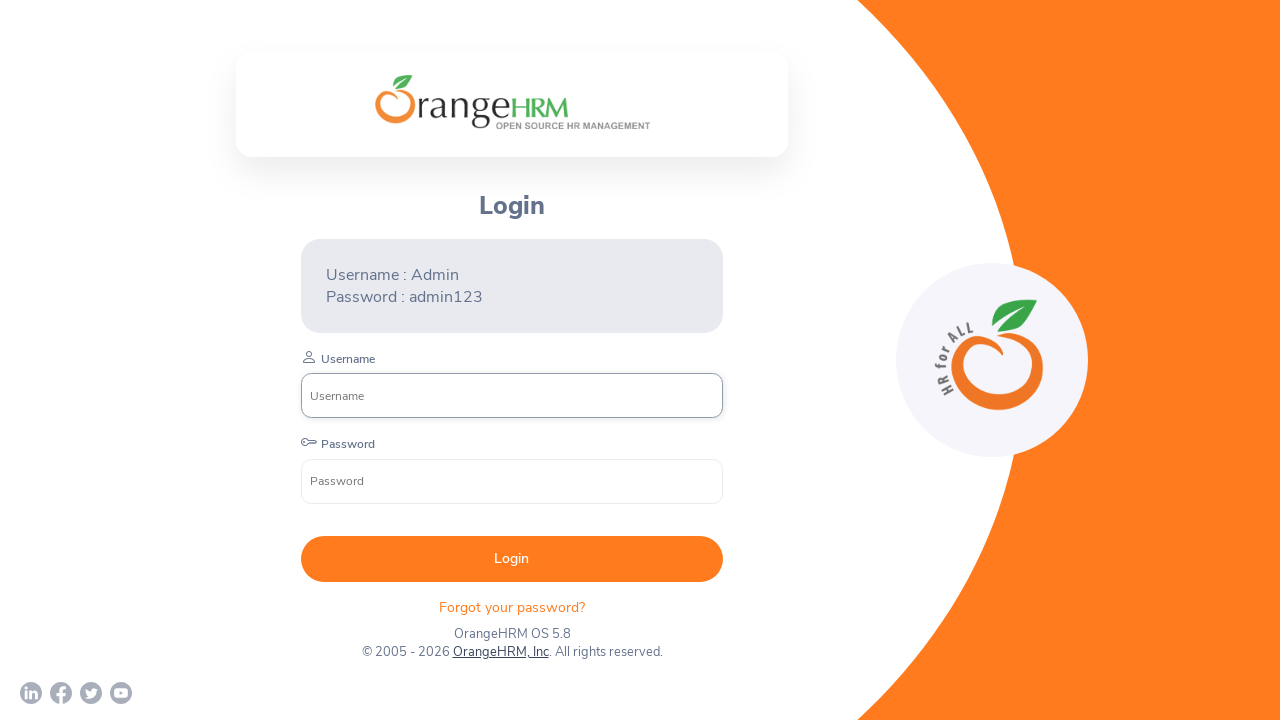

Waited for company branding image element to load on OrangeHRM login page
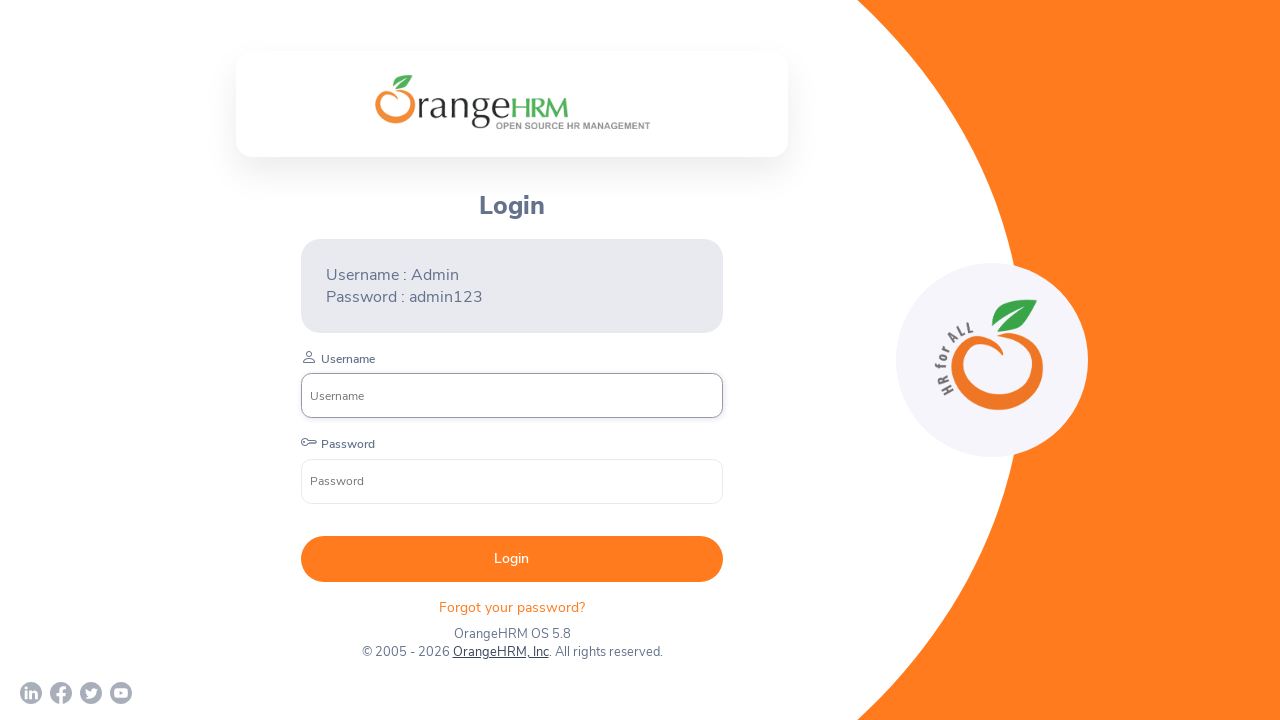

Located company branding image element
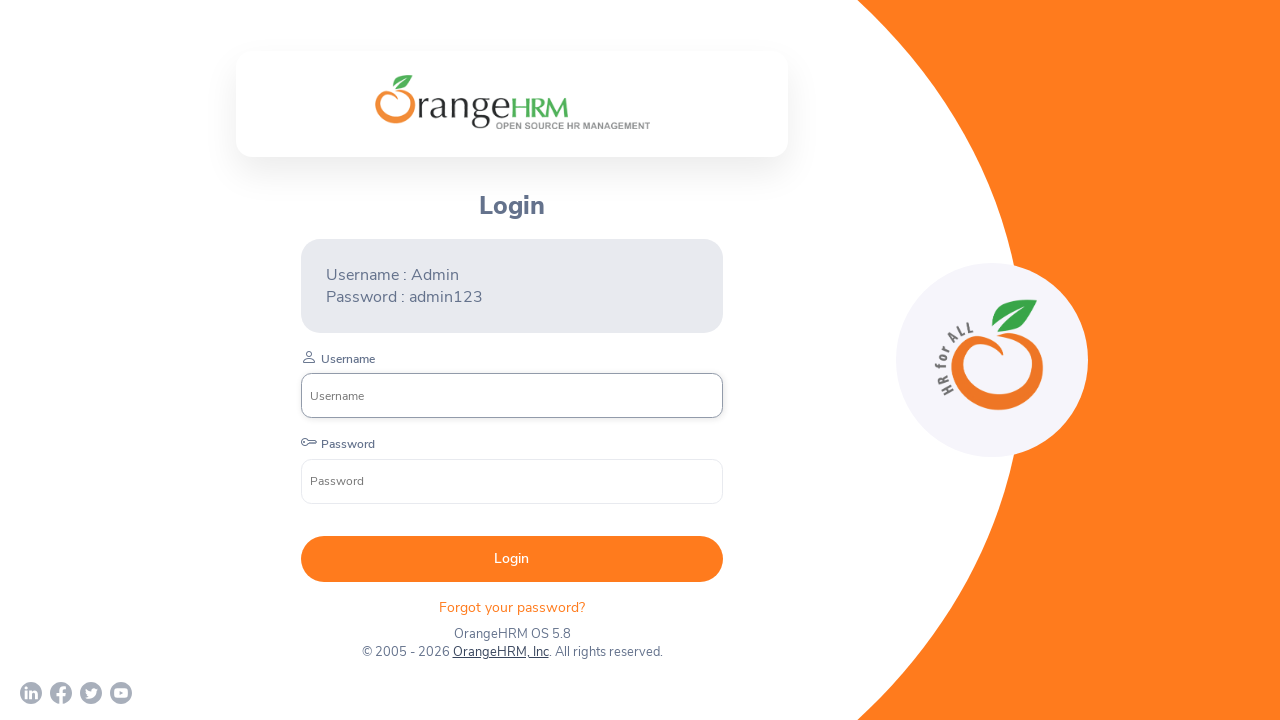

Verified company branding image is visible on login page
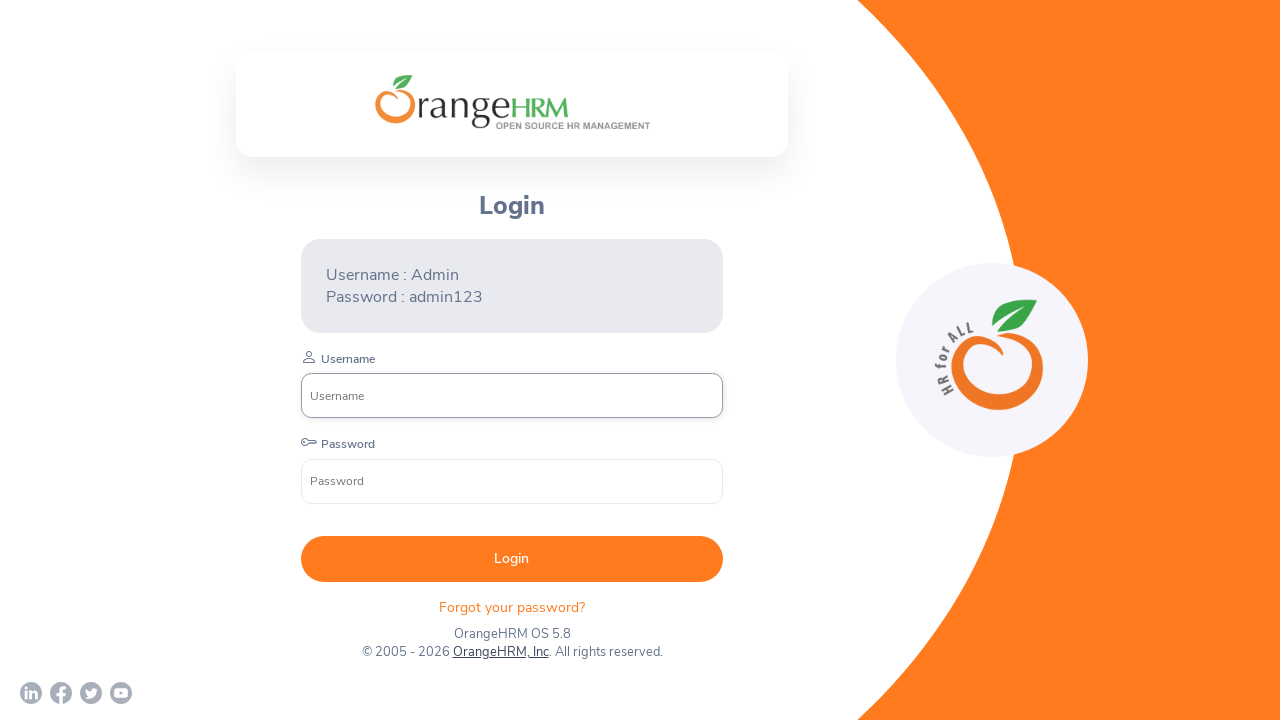

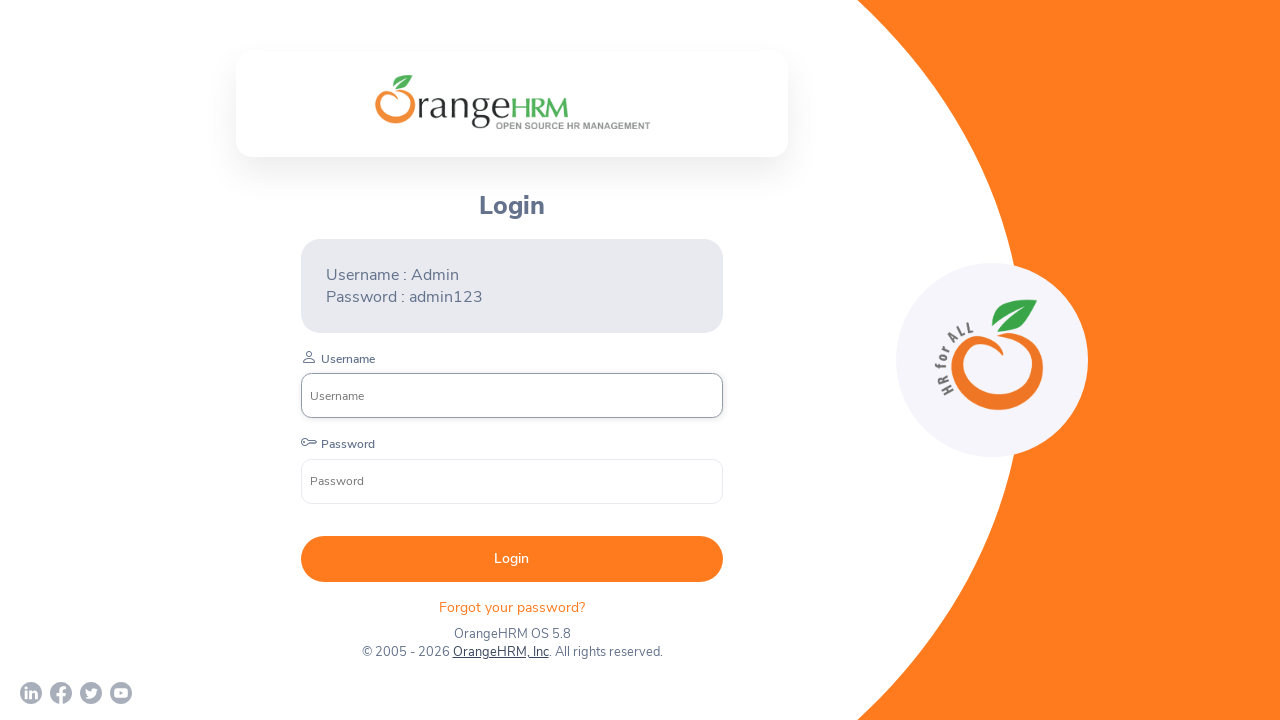